Navigates to JioMart homepage, scrolls down the page, and interacts with carousel navigation buttons

Starting URL: https://www.jiomart.com

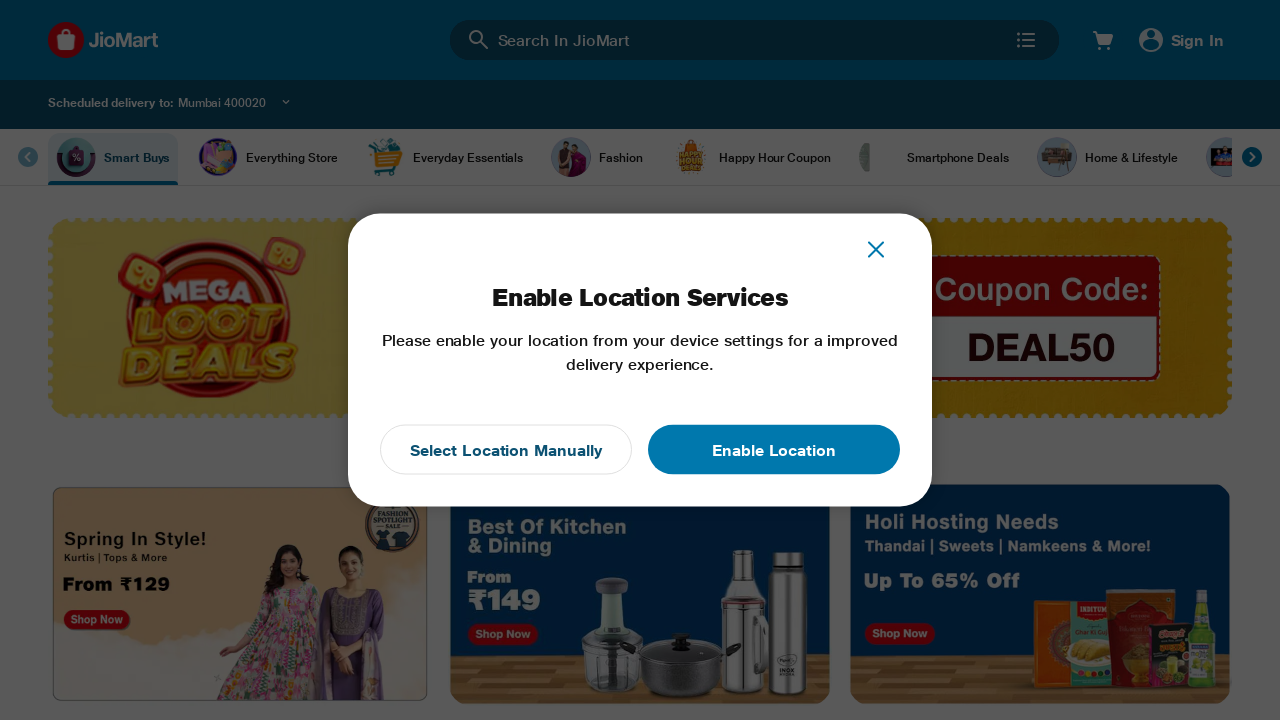

Navigated to JioMart homepage
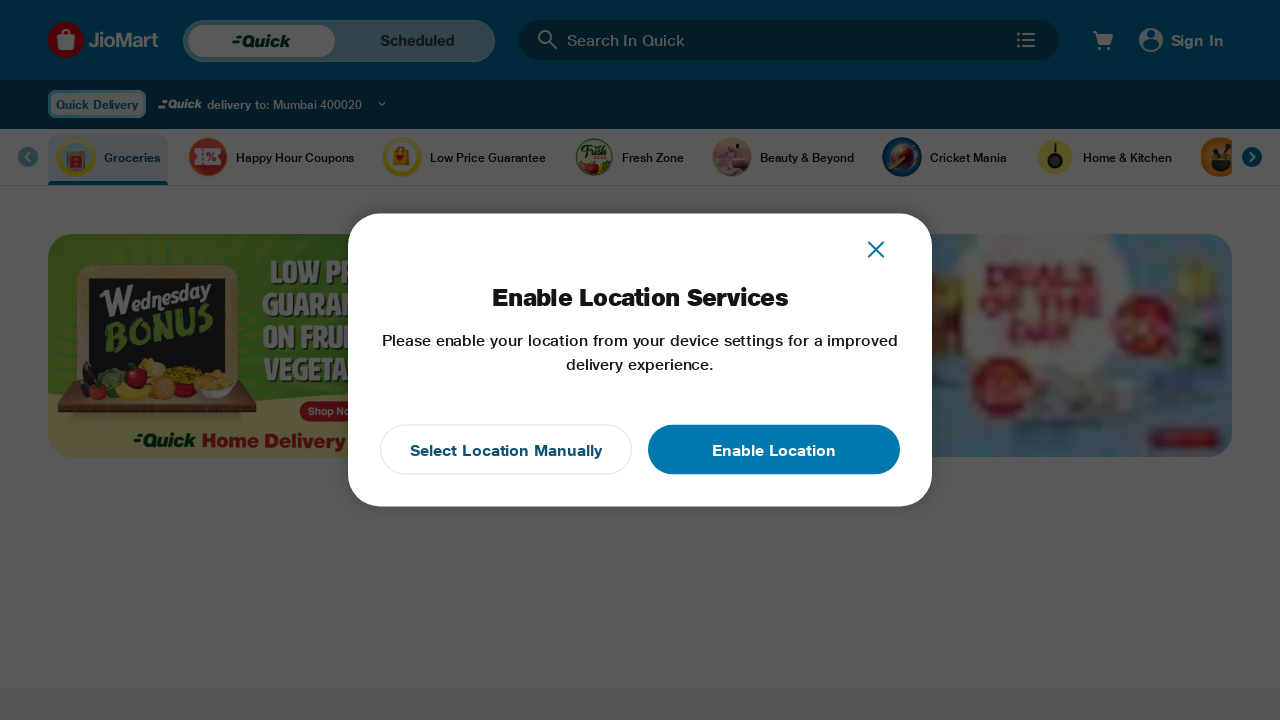

Scrolled down the page by 10000 pixels
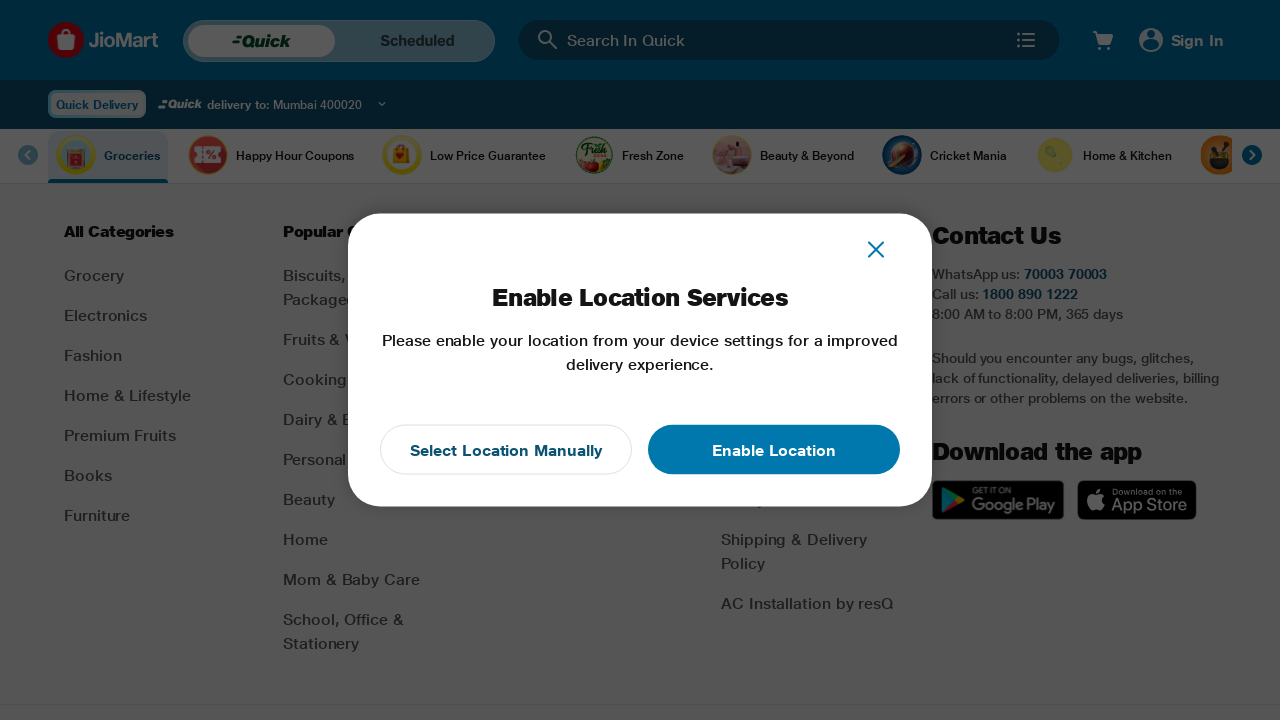

Waited 2000ms for carousel buttons to be visible
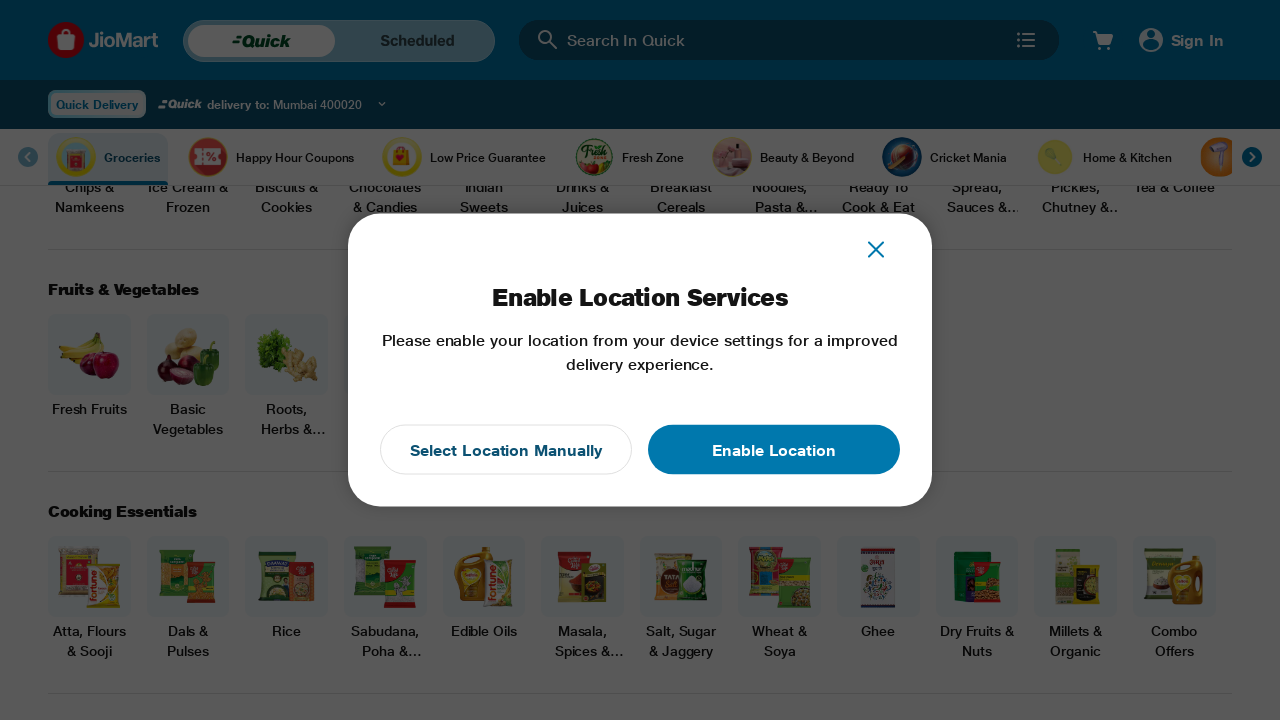

Found carousel next buttons
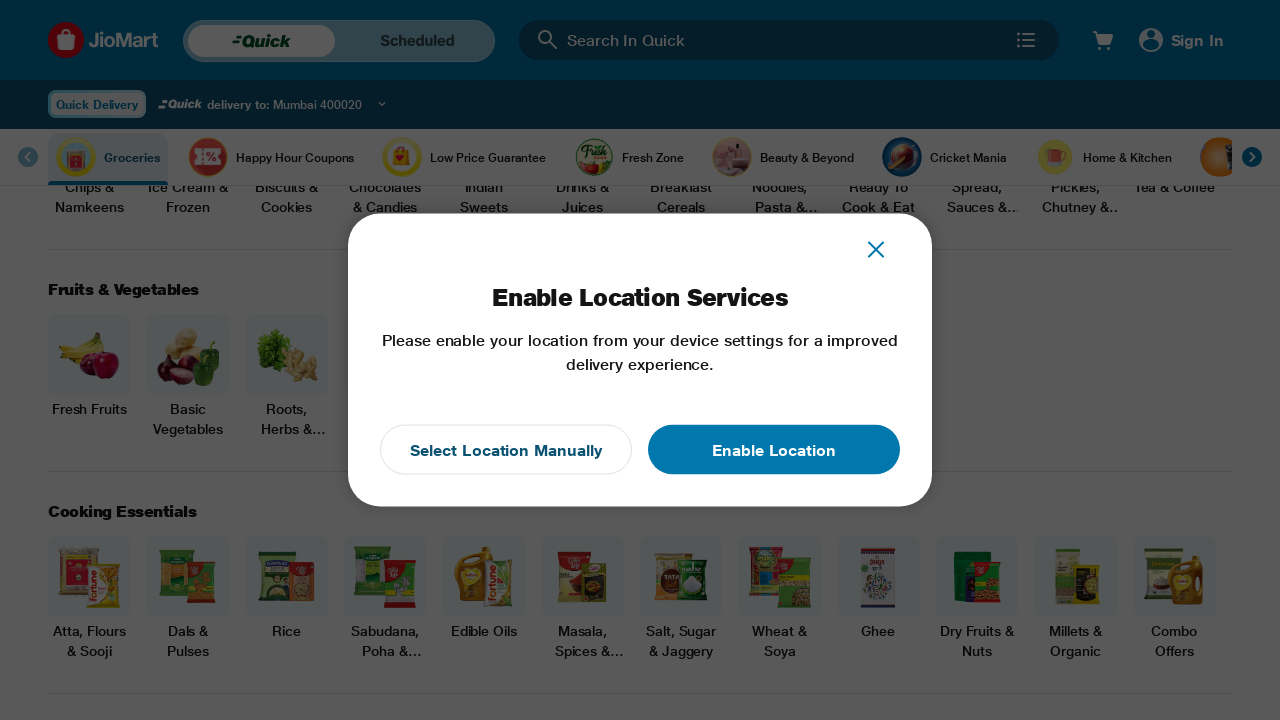

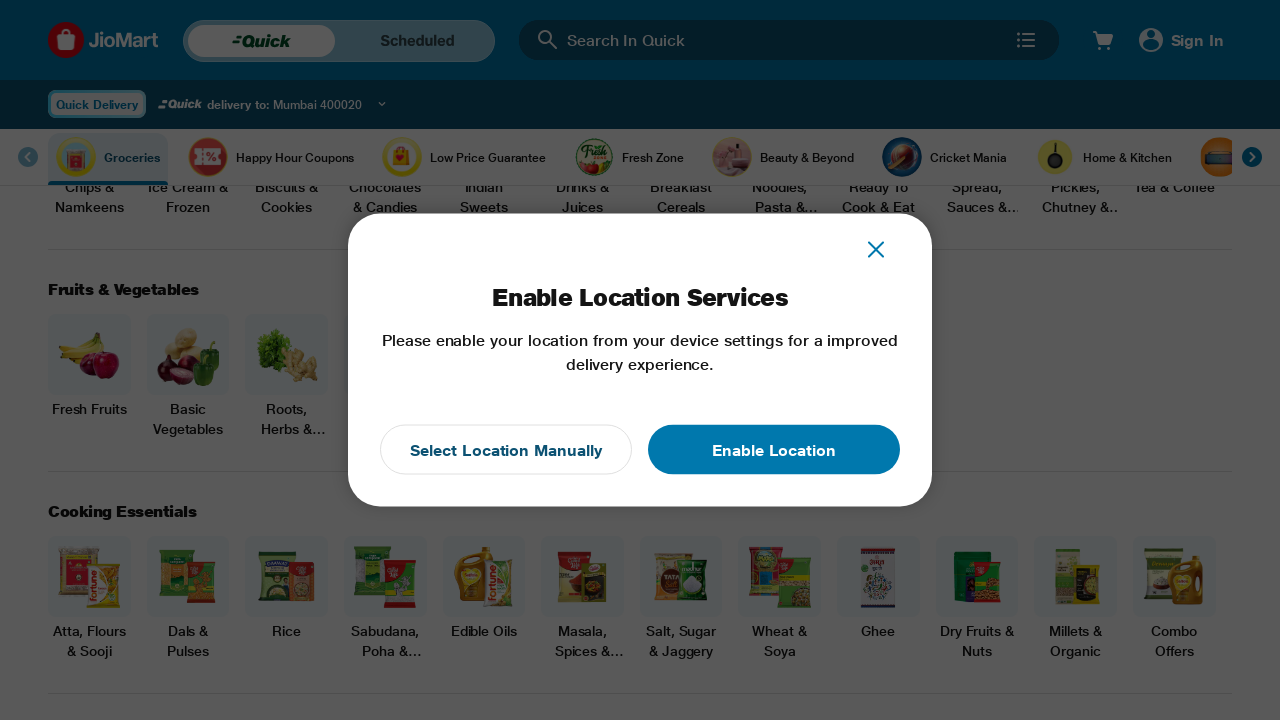